Solves a mathematical captcha by calculating a formula based on a value from the page, then fills the answer and submits the form with checkbox and radio button selections

Starting URL: http://suninjuly.github.io/math.html

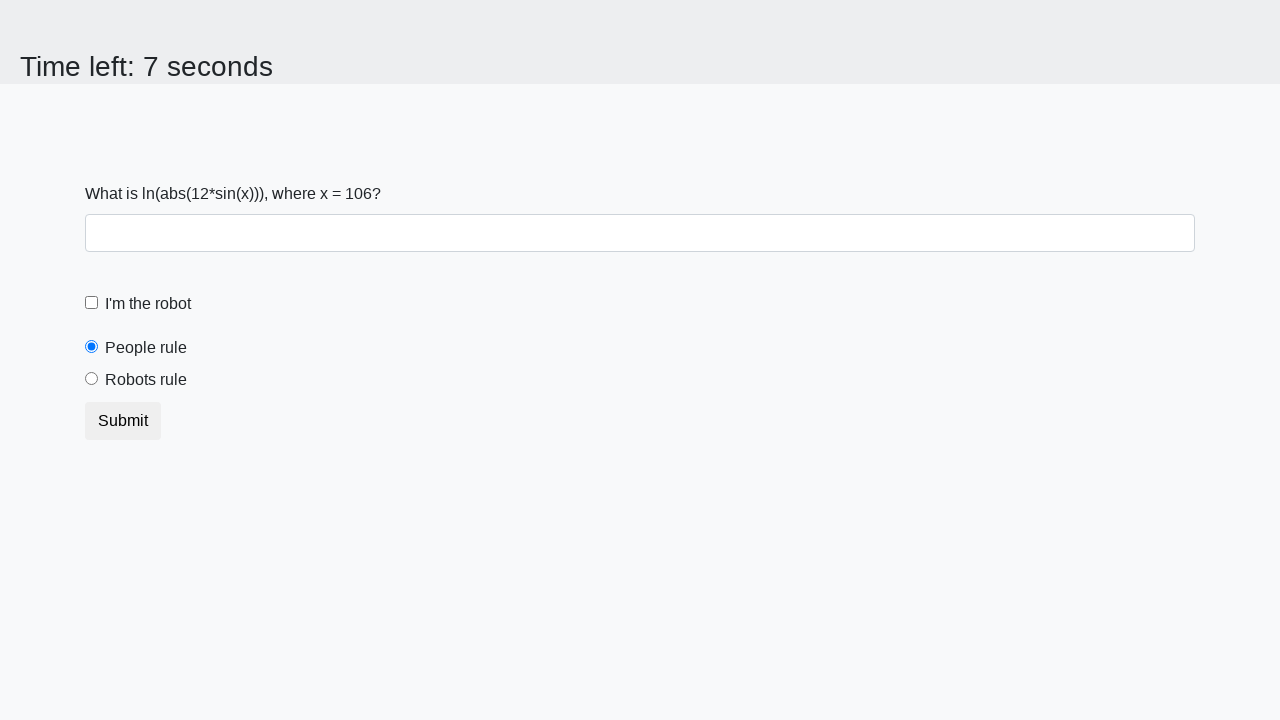

Located the input value element
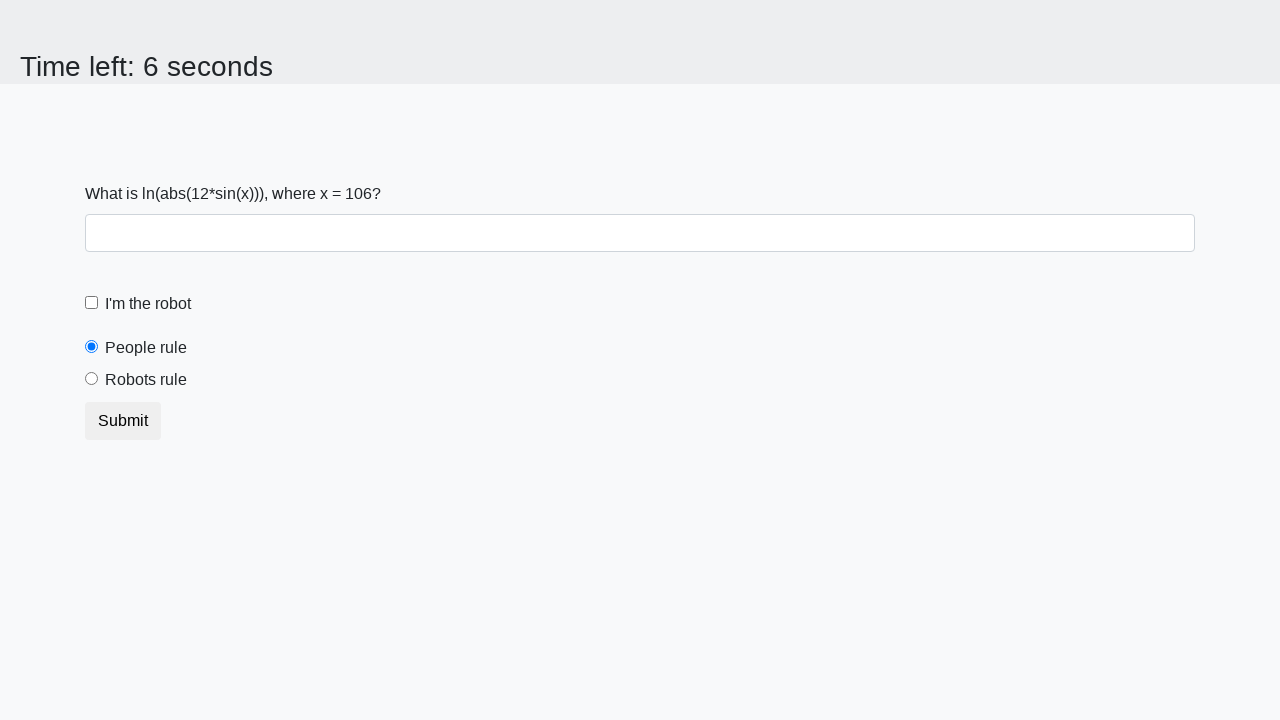

Extracted x value from page: 106
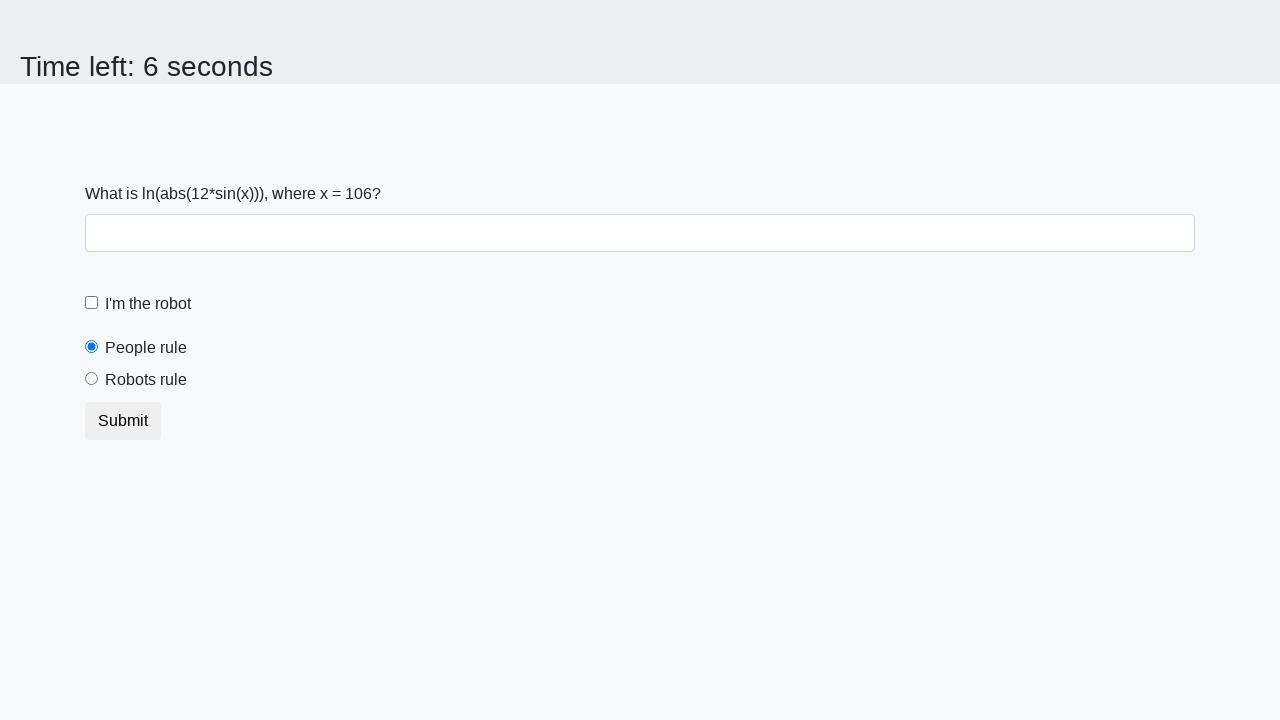

Calculated mathematical expression result: 2.1662738402470545
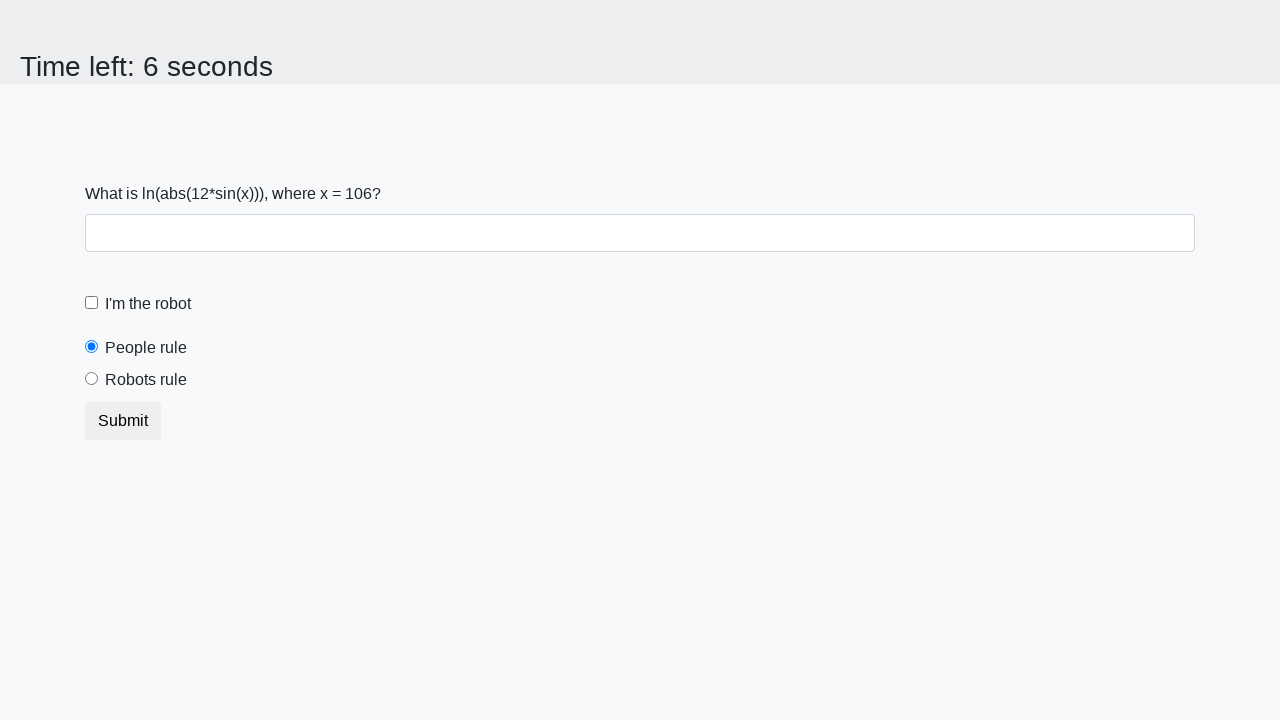

Filled answer field with calculated value: 2.1662738402470545 on #answer
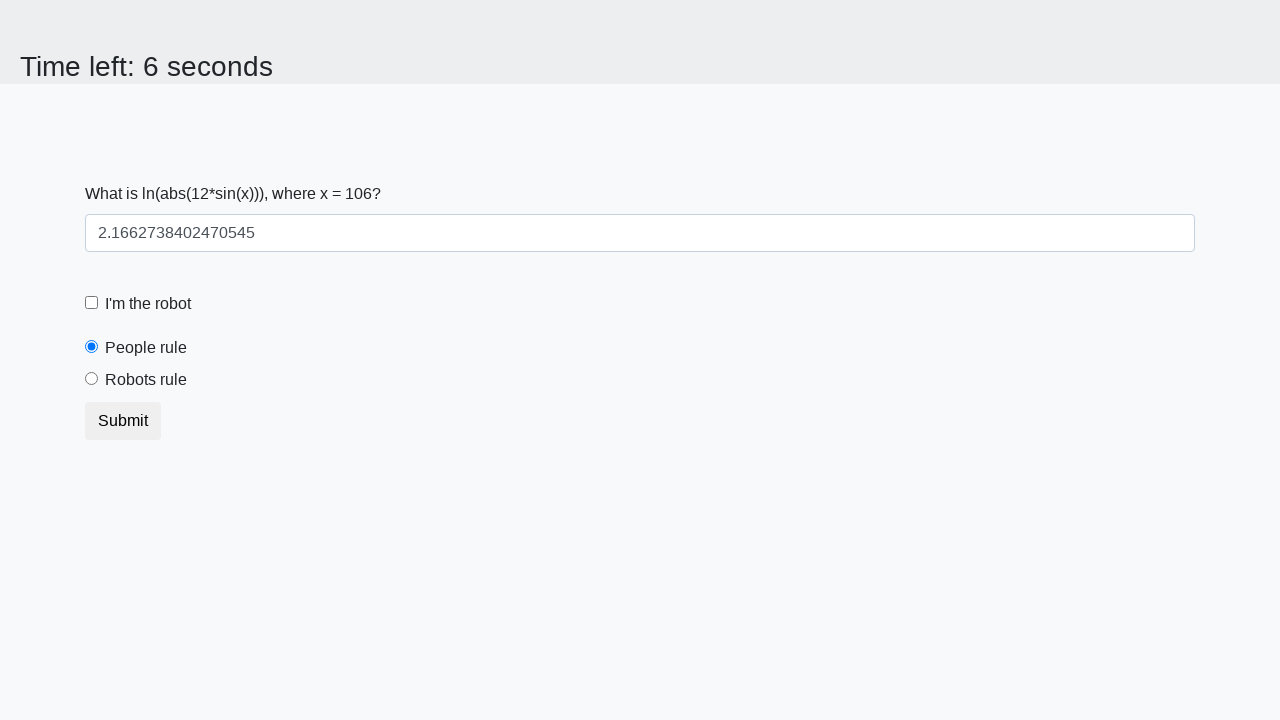

Checked the 'I'm a robot' checkbox at (92, 303) on #robotCheckbox
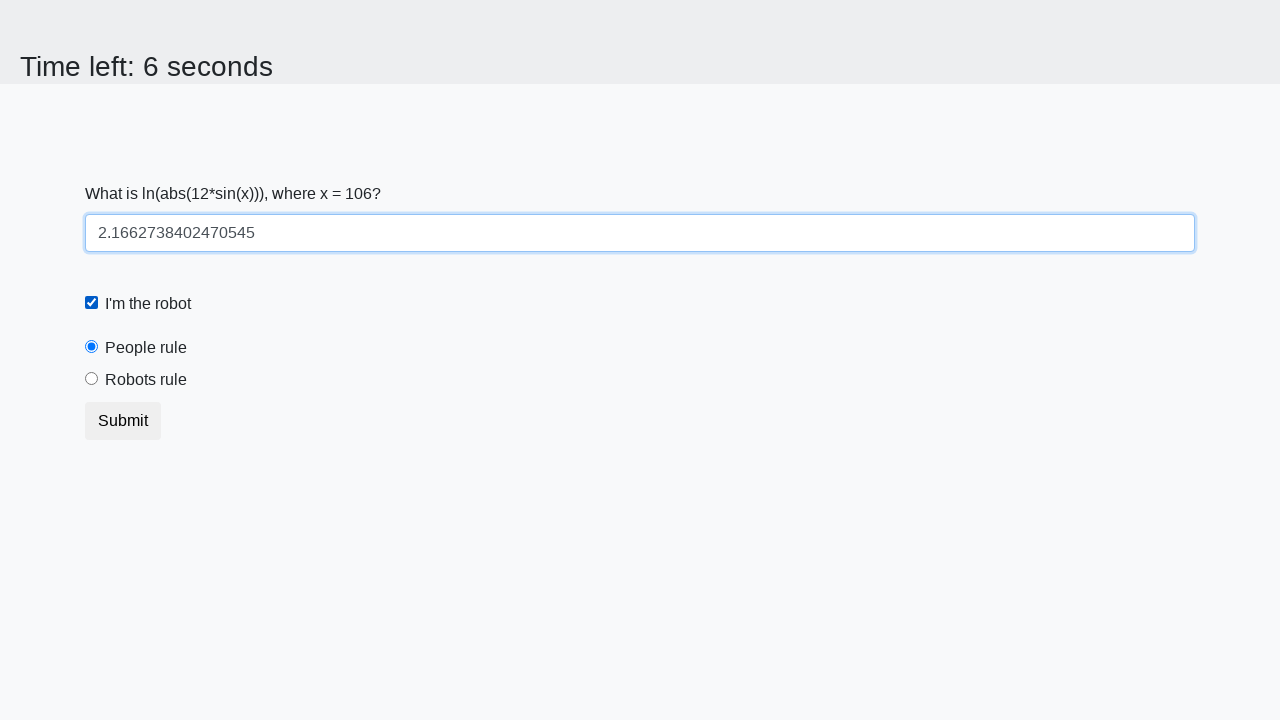

Selected the 'Robots rule' radio button at (92, 379) on #robotsRule
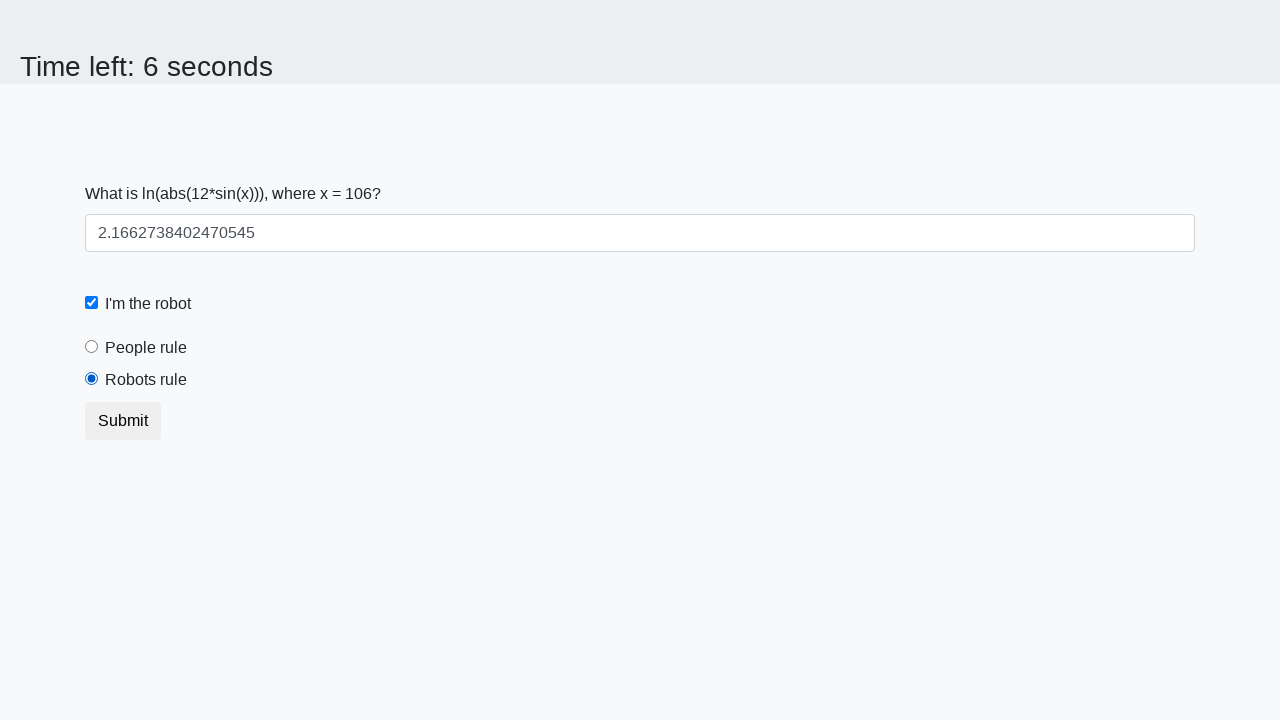

Clicked the submit button at (123, 421) on button.btn
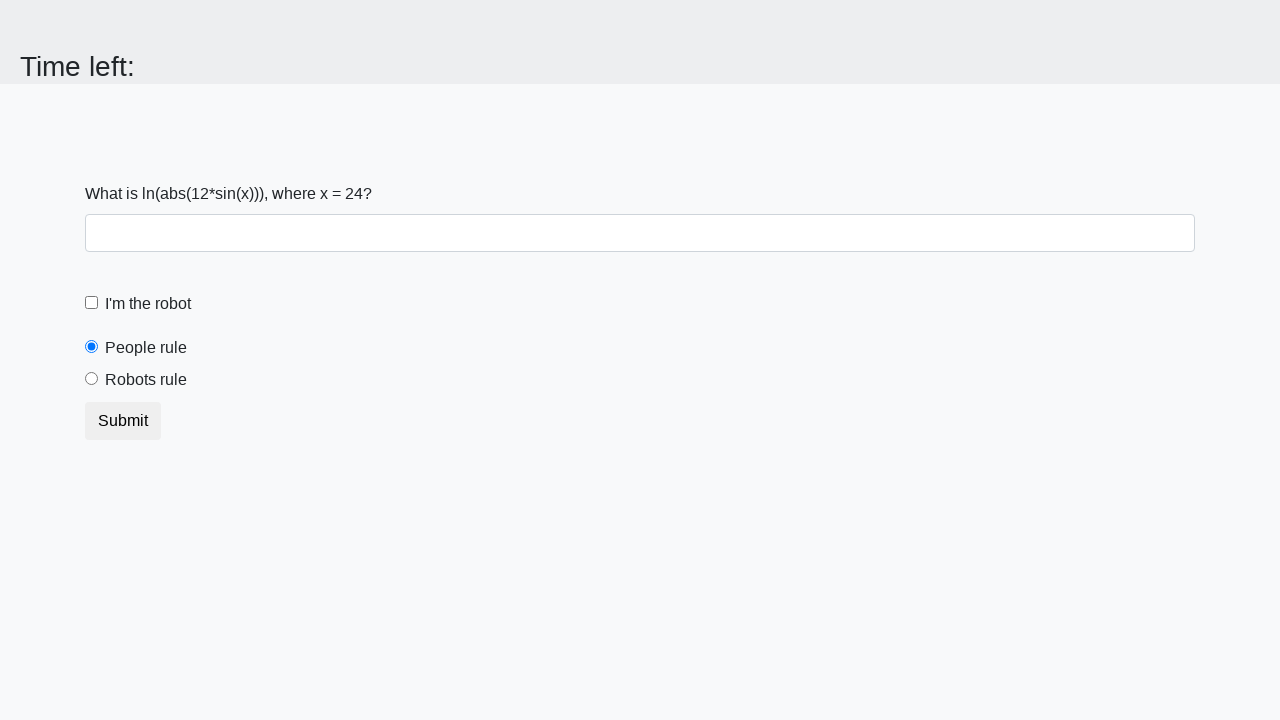

Waited 2 seconds for form submission result
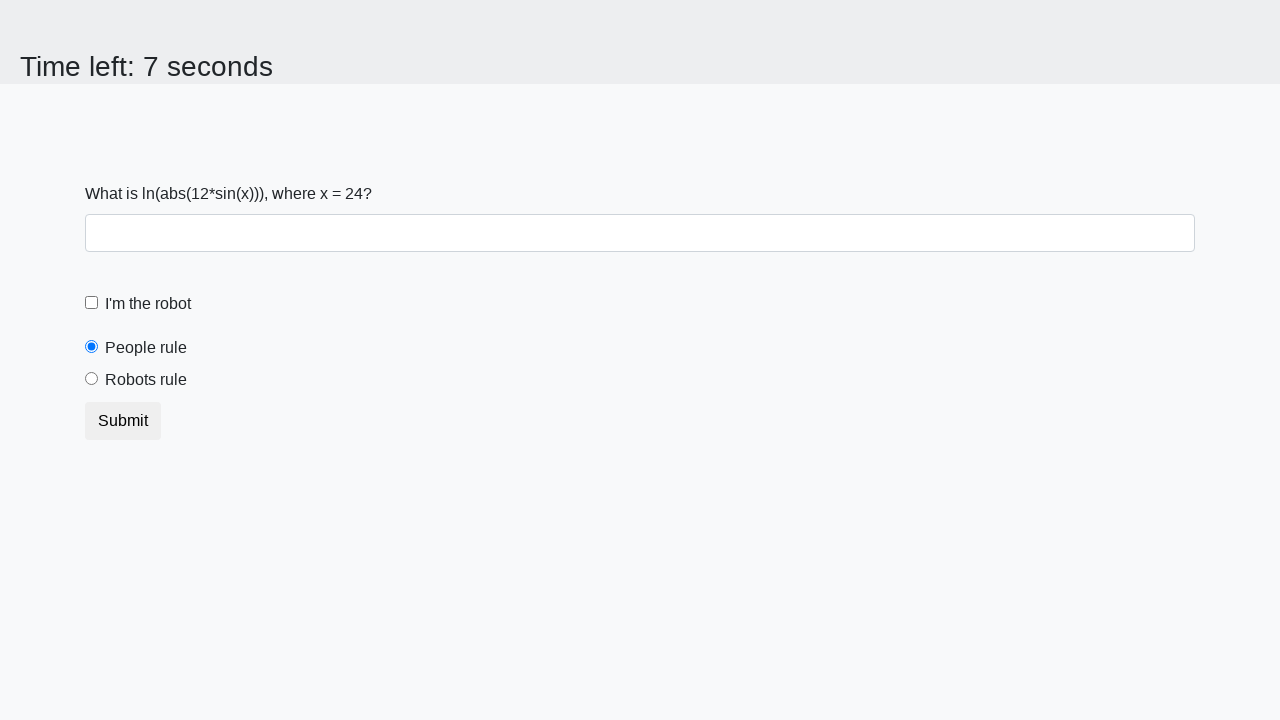

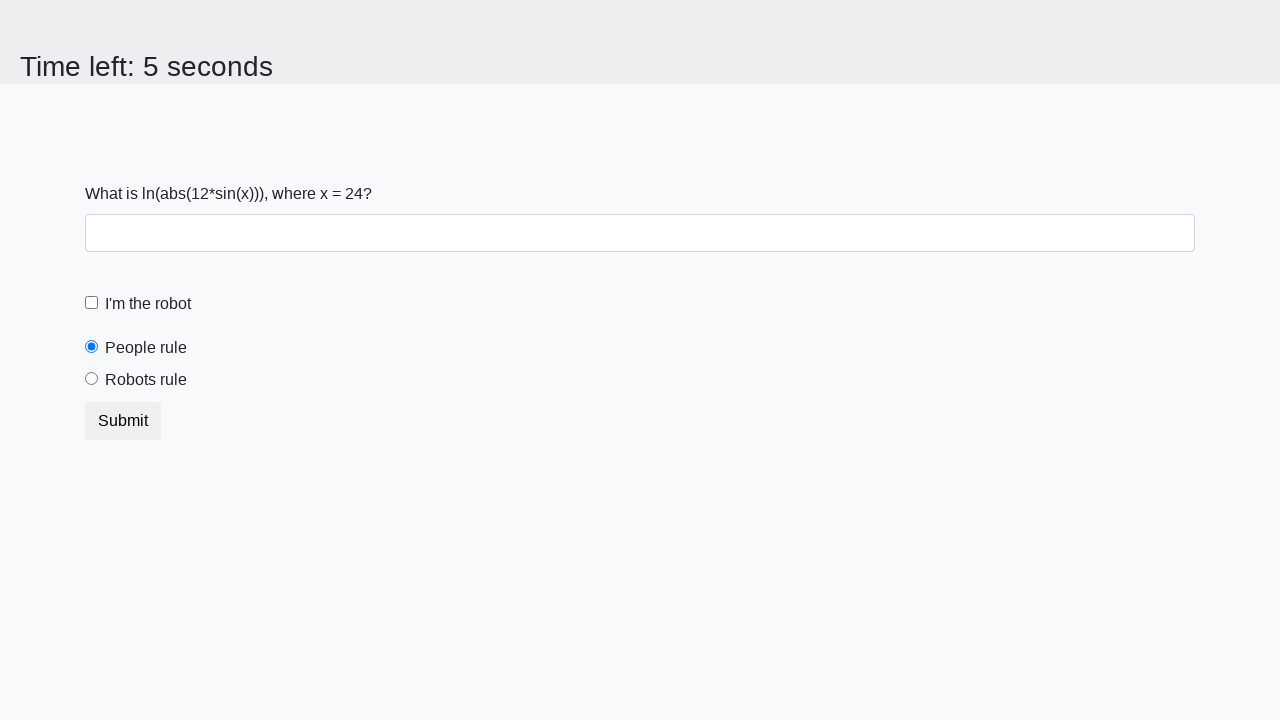